Tests iframe interaction by entering text in the main frame, switching to an iframe to select a dropdown option, then returning to the main frame to update text

Starting URL: https://www.hyrtutorials.com/p/frames-practice.html

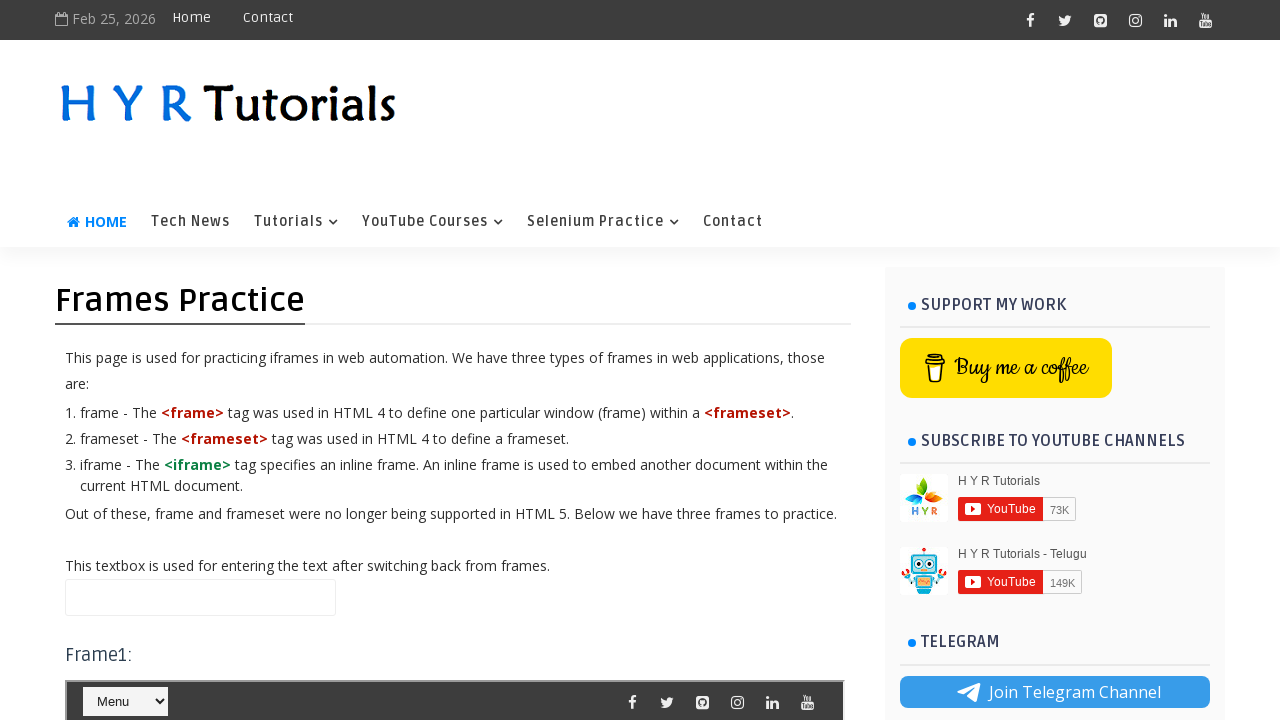

Entered 'main frame' text in the main frame input field on #name
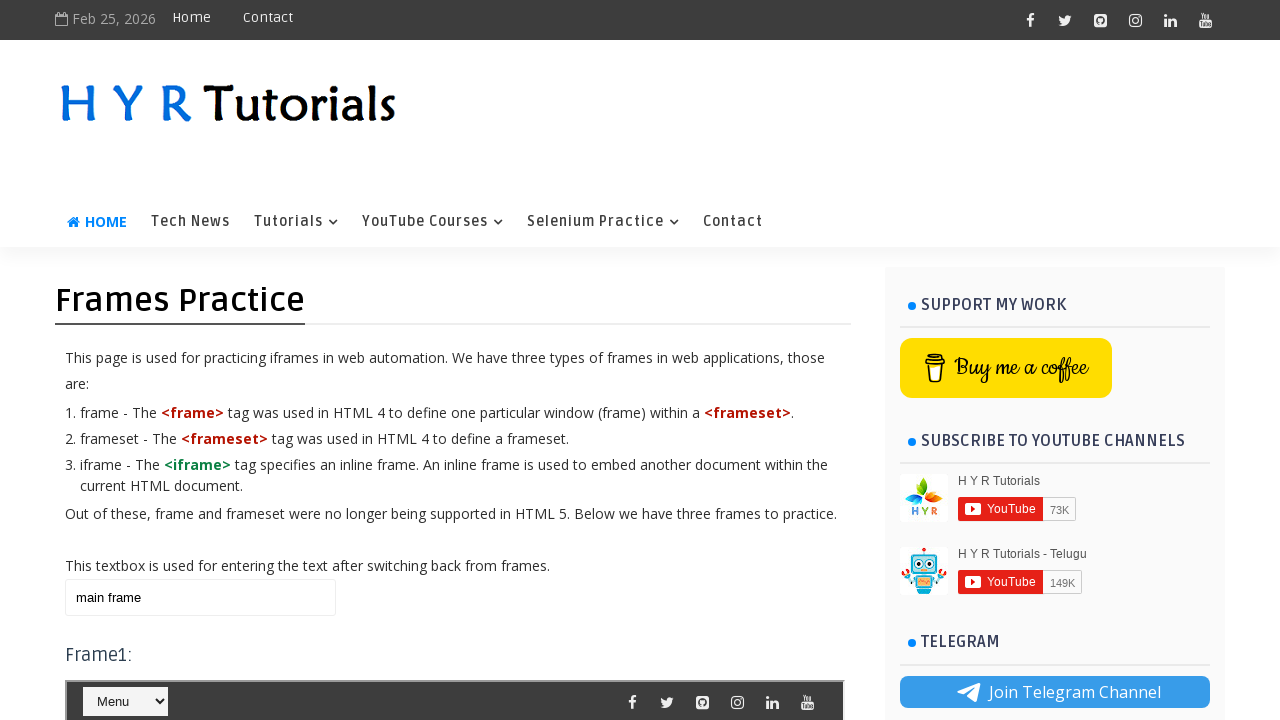

Located iframe #frm1
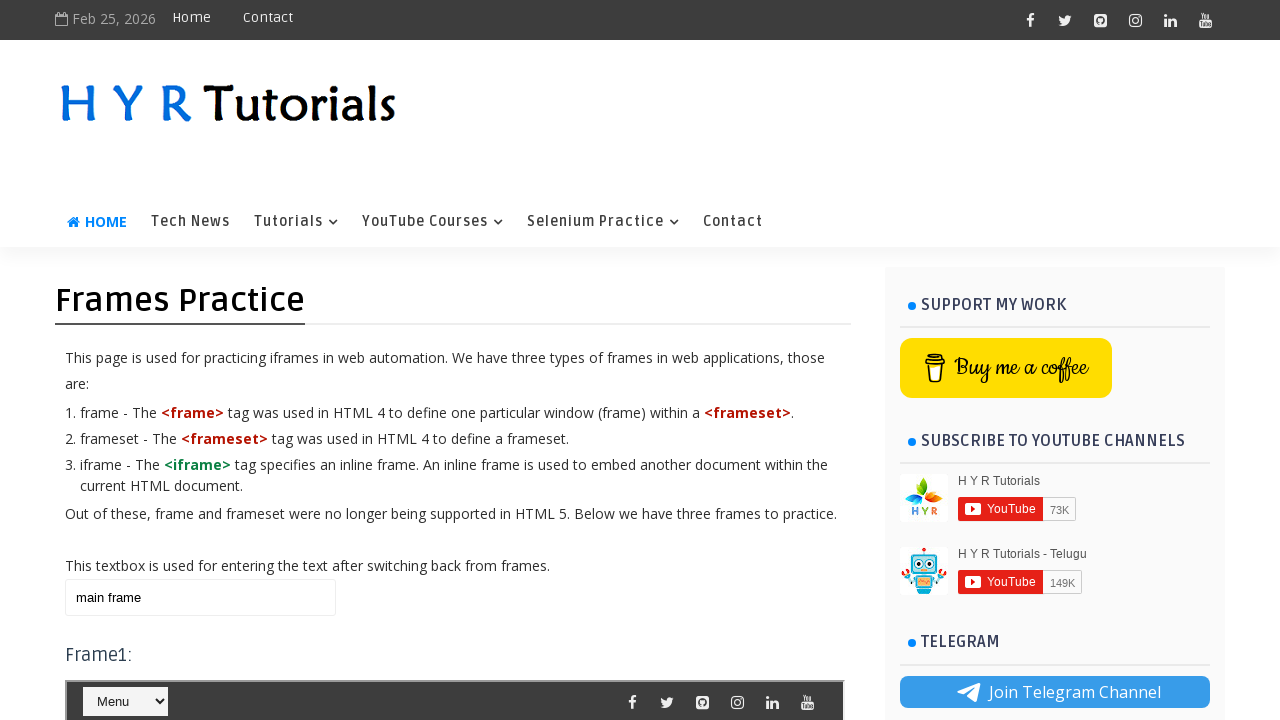

Selected 'Java' from dropdown in iframe on #frm1 >> internal:control=enter-frame >> #course
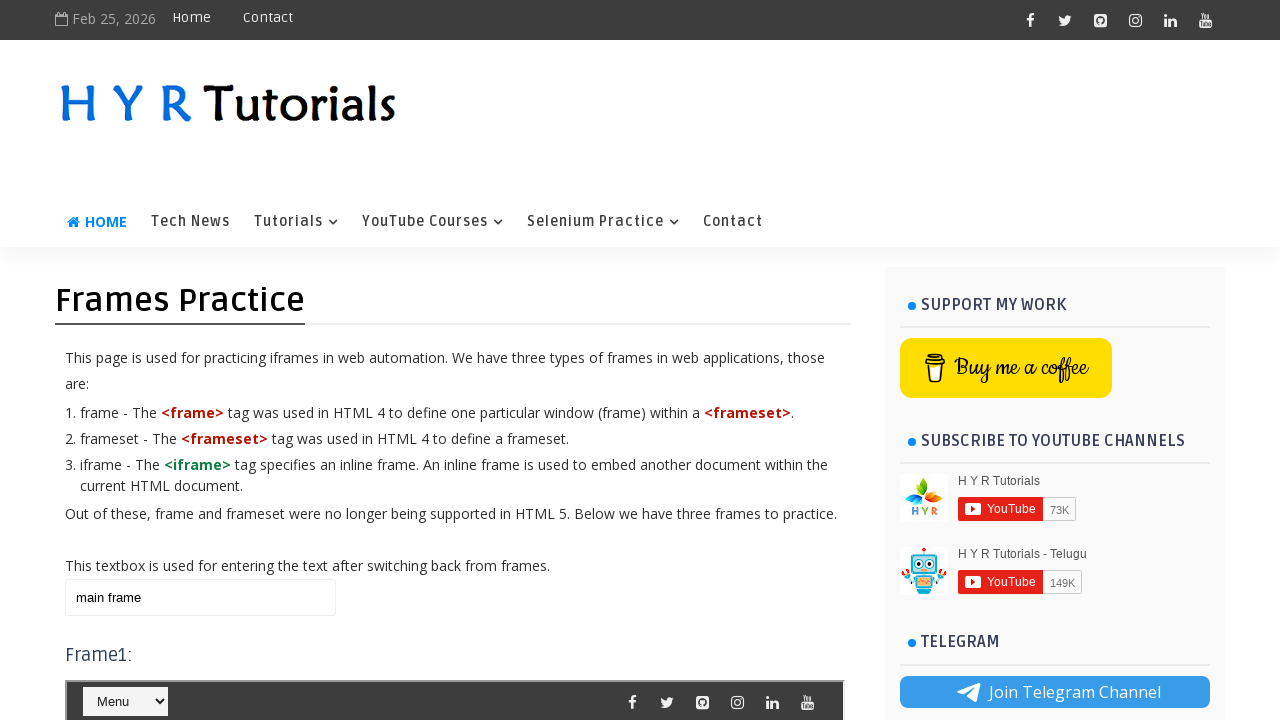

Cleared the main frame input field on #name
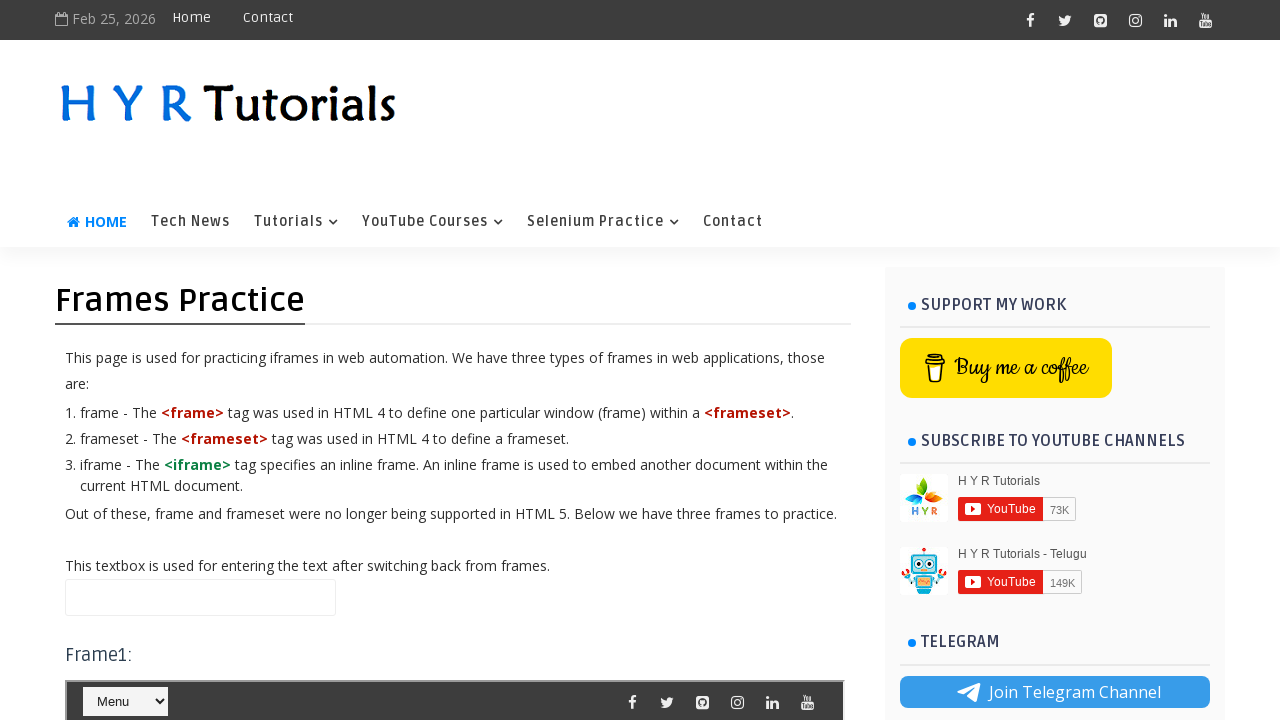

Entered 'returned to main webpage' text in the main frame input field on #name
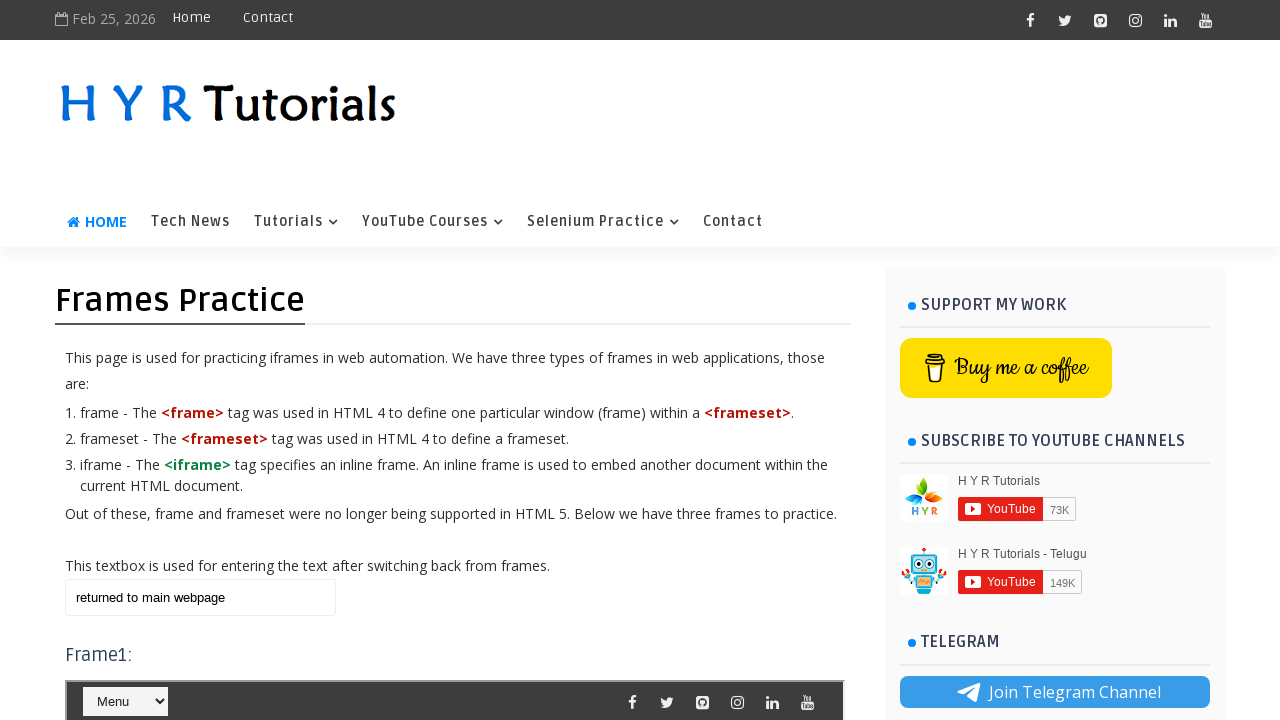

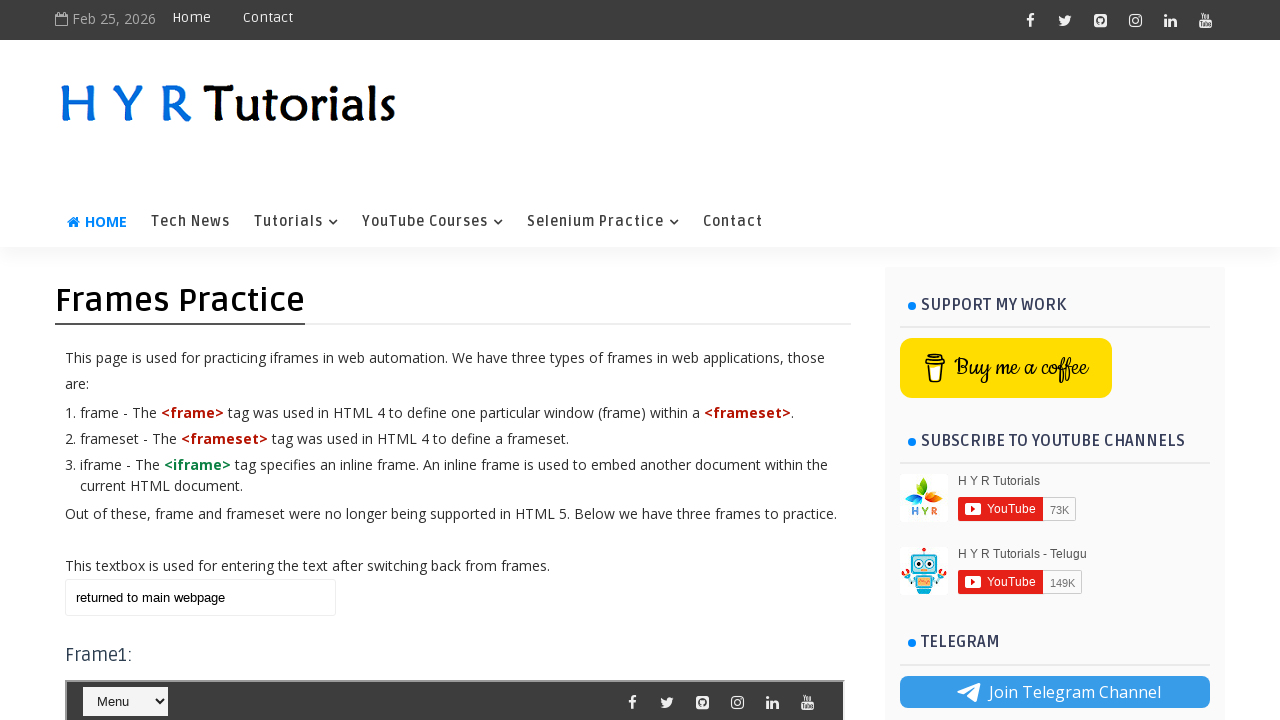